Tests the Hacker News search functionality by searching for "cypress" and verifying that at least one result is displayed.

Starting URL: https://hackernews-seven.vercel.app

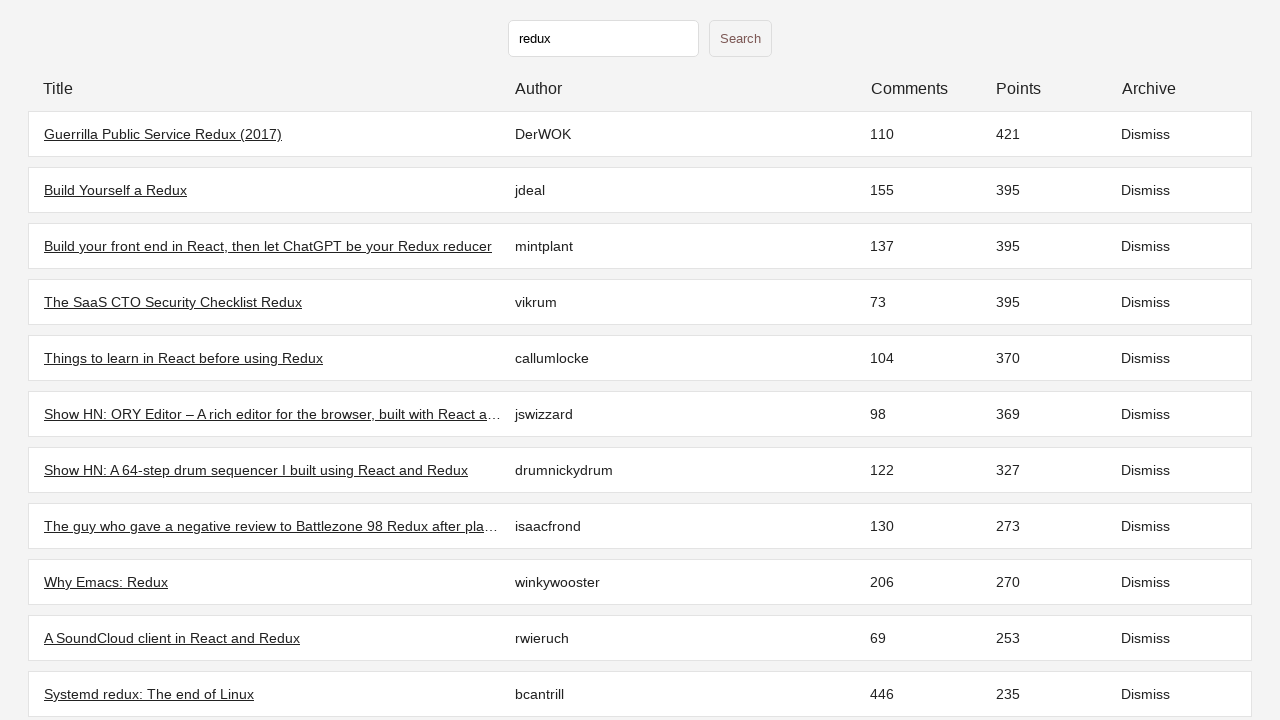

Waited for initial page load - table rows loaded
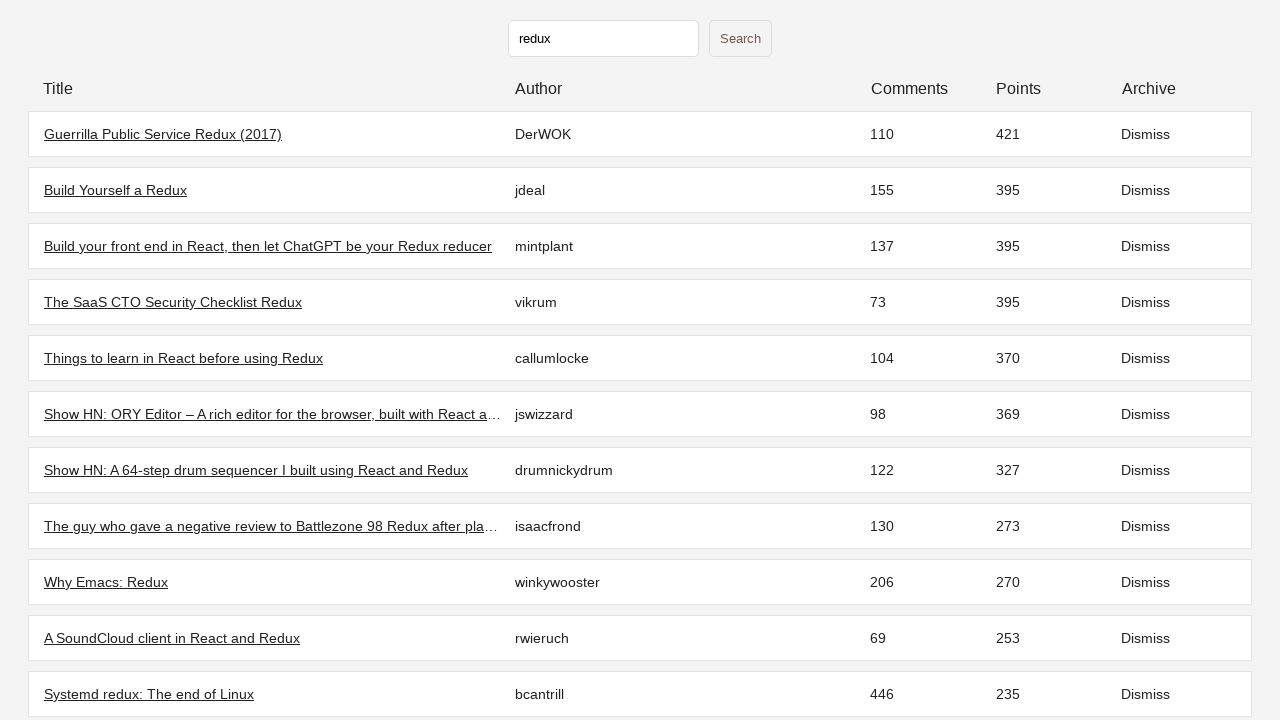

Filled search input with 'cypress' on input[type='text']
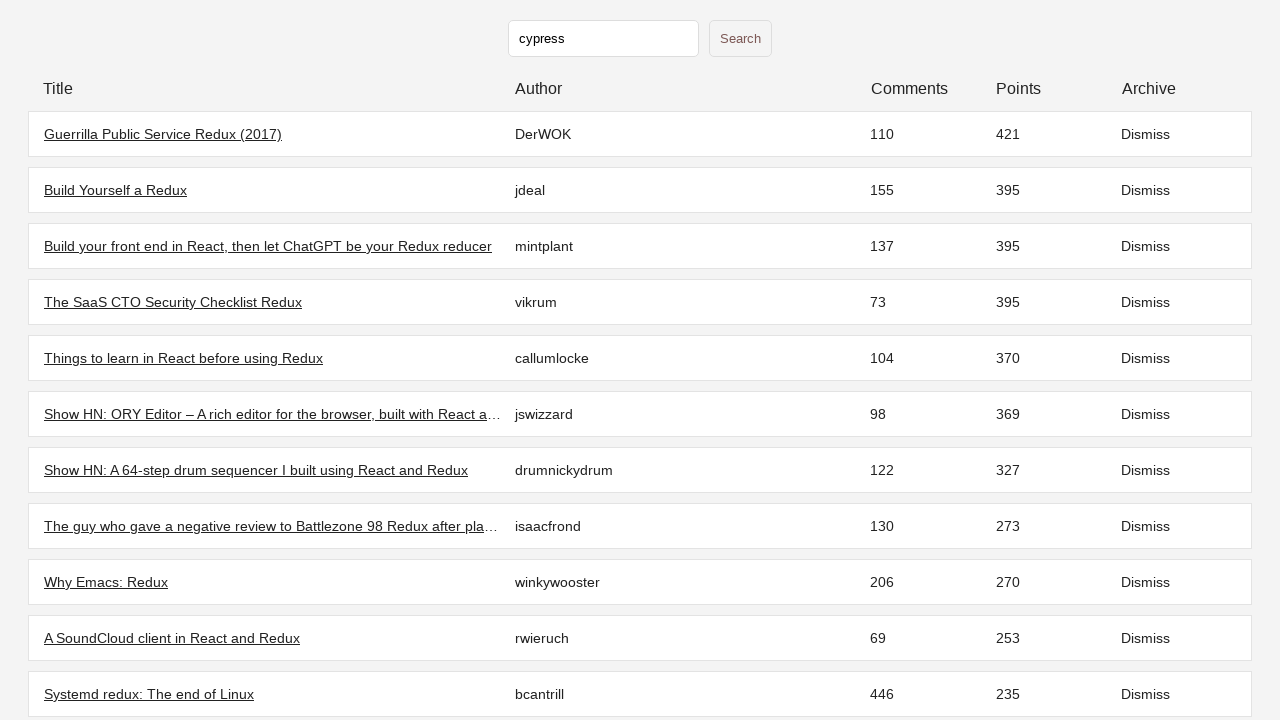

Pressed Enter to submit search
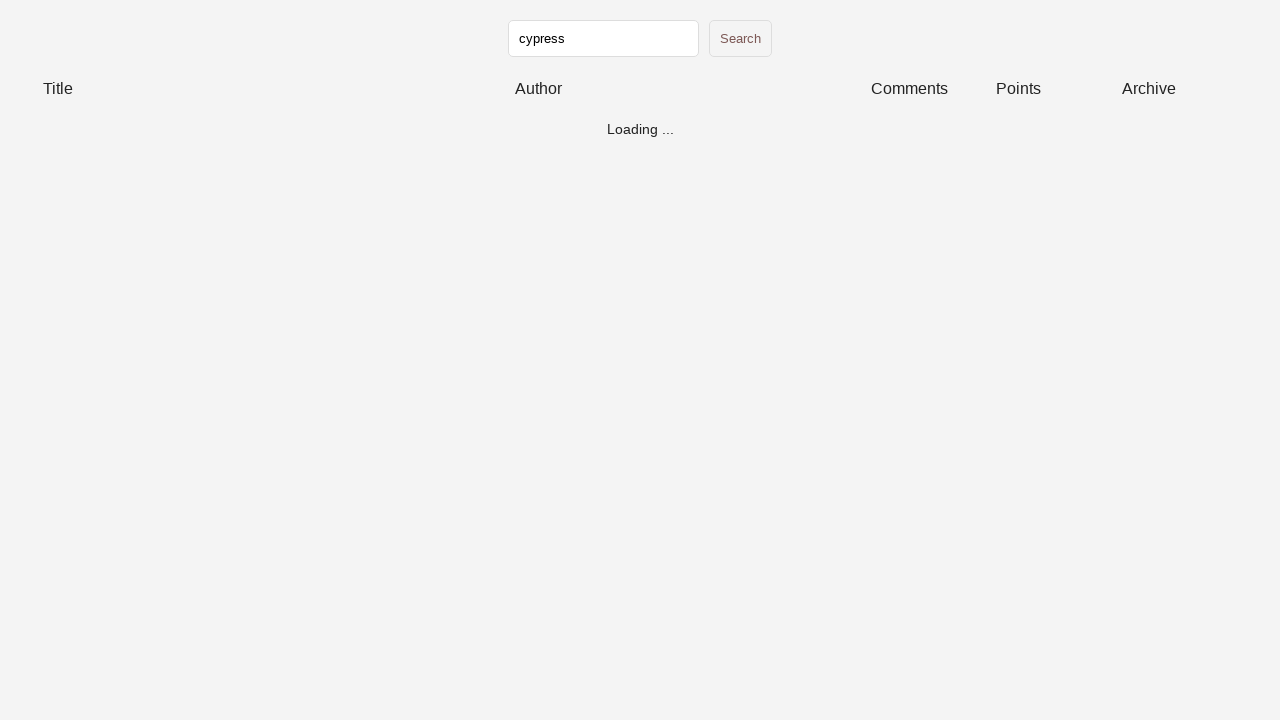

Search results loaded - table rows visible
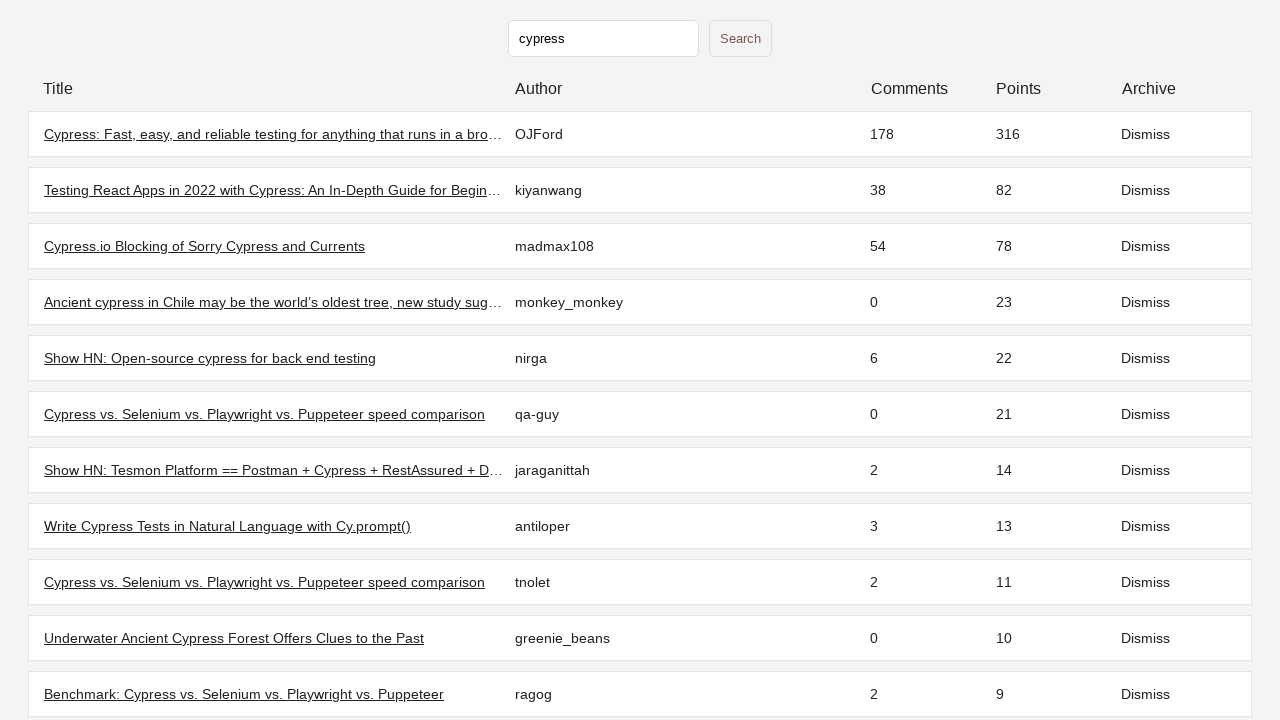

Located search result elements
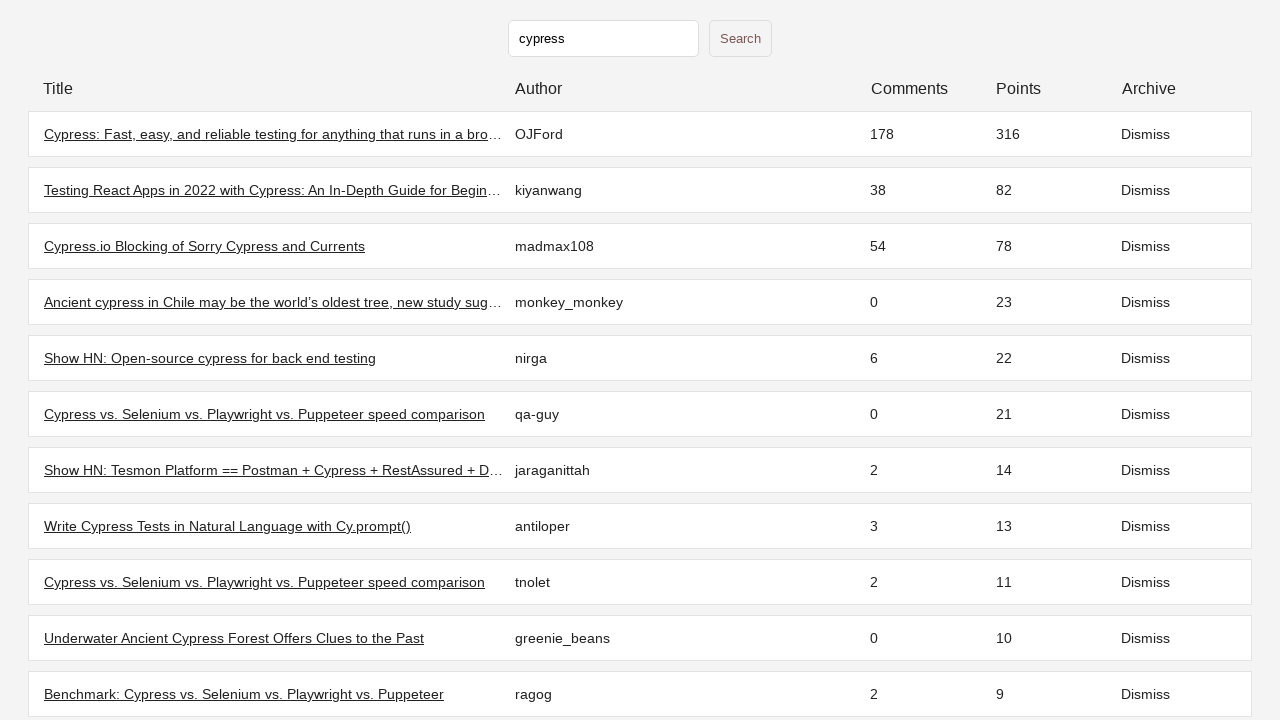

Verified that at least 1 search result is displayed
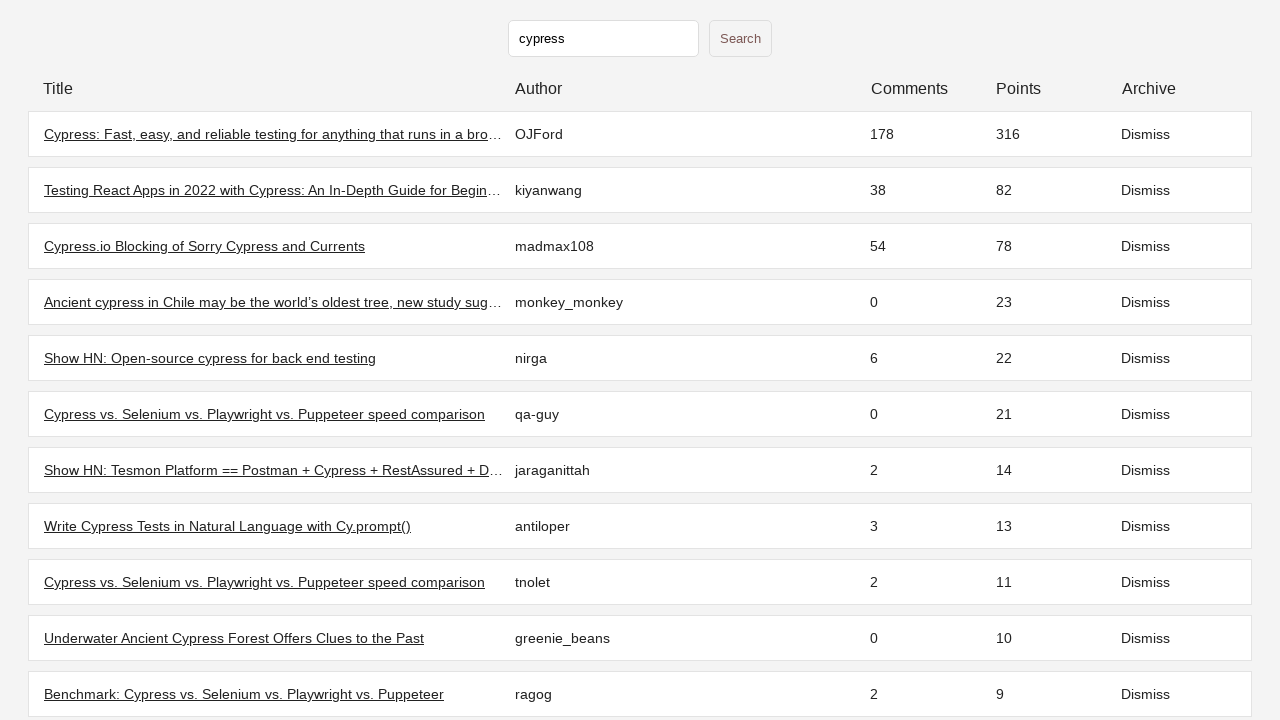

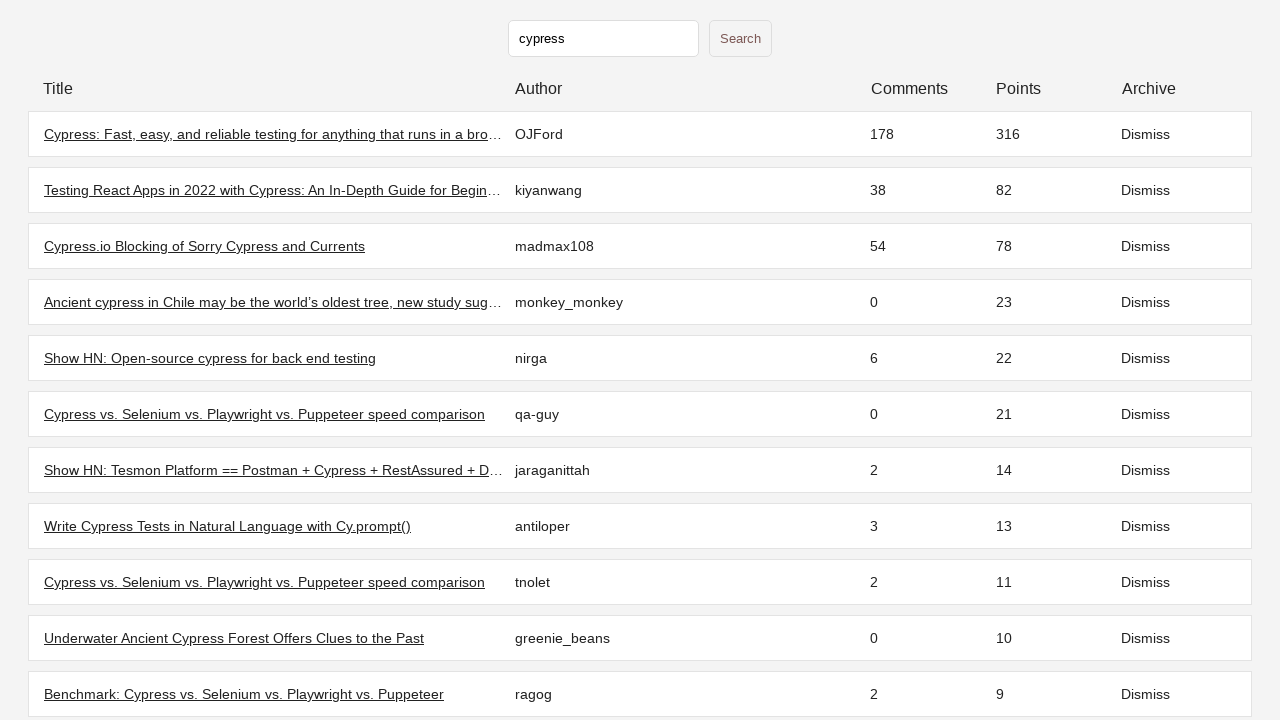